Fills the entire feedback form with name, age, languages, gender, rating option, and comment, then clicks Send and verifies all data is displayed correctly on the confirmation page

Starting URL: https://acctabootcamp.github.io/site/tasks/provide_feedback

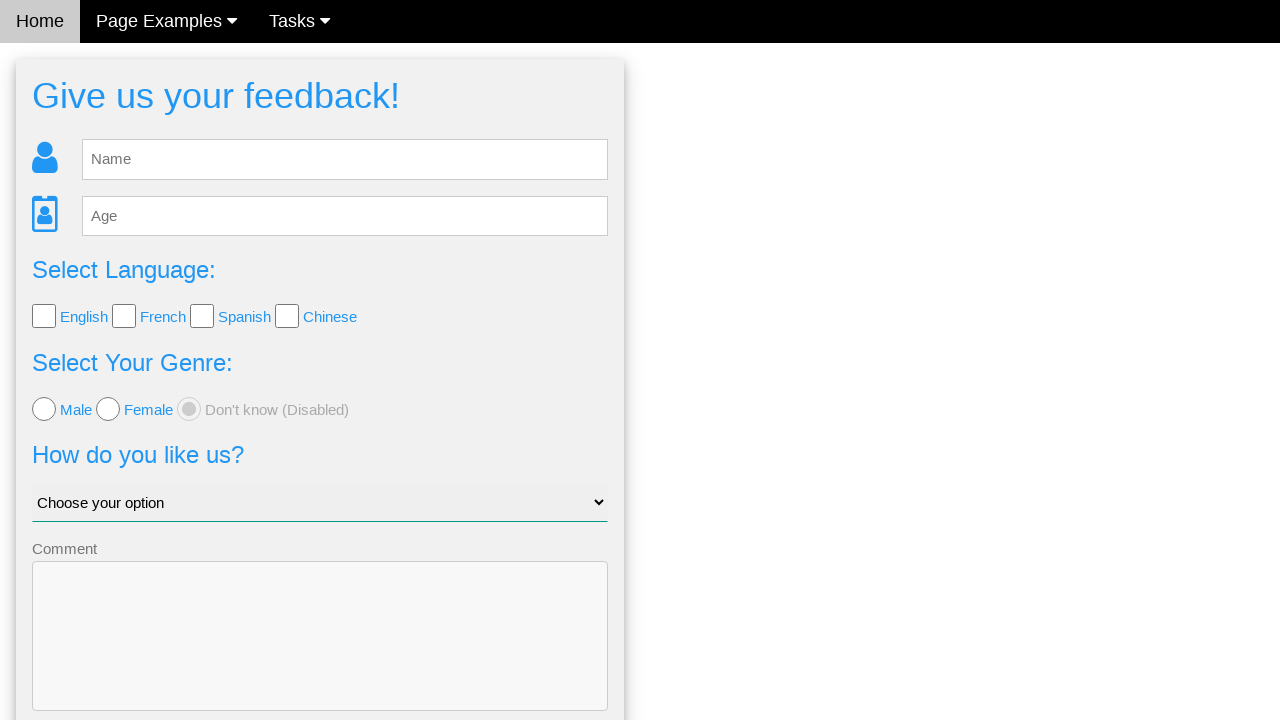

Filled name field with 'Kale' on input[name='name'], #name
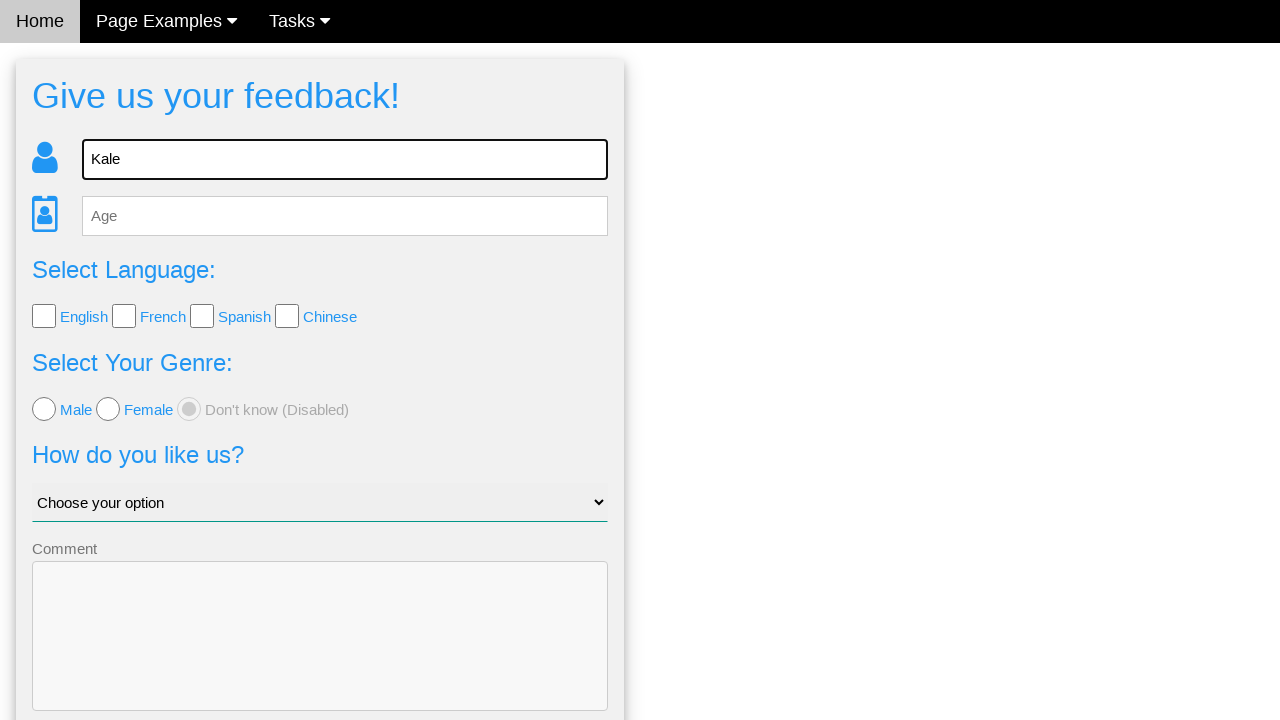

Filled age field with '28' on input[name='age'], #age
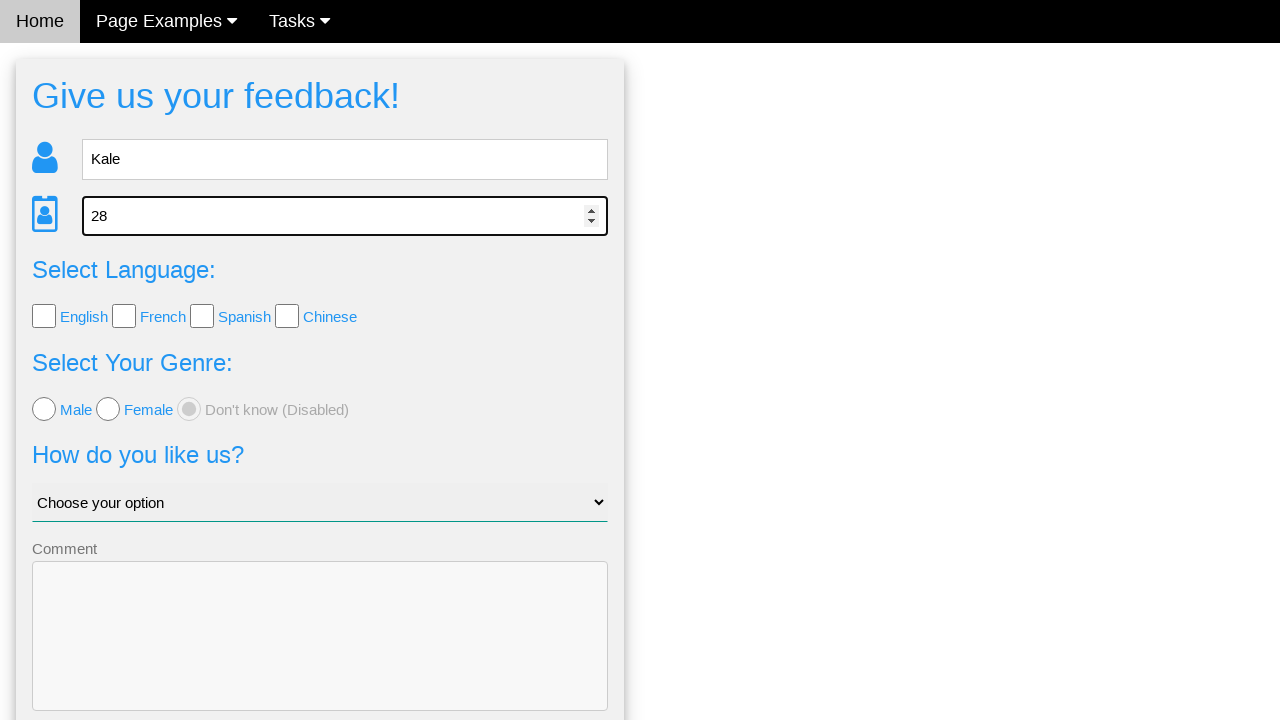

Checked 'English' language checkbox at (44, 316) on input[type='checkbox'][value='English'], label:has-text('English') input
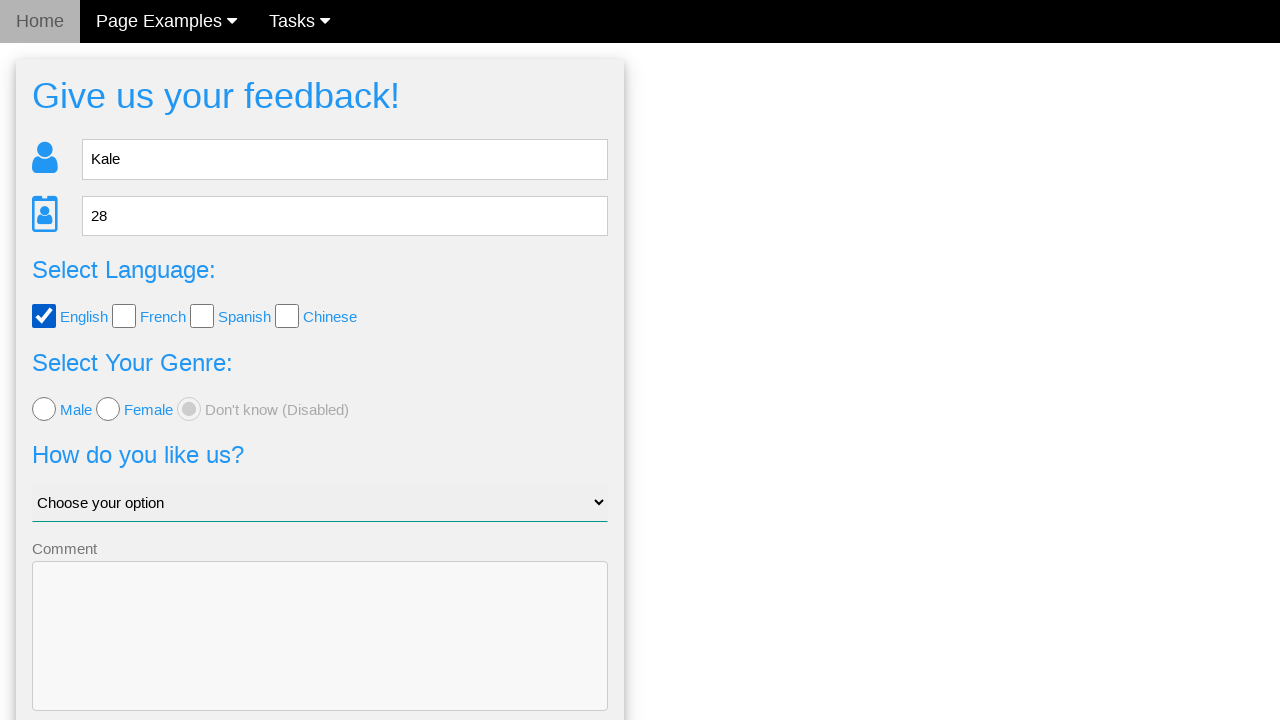

Checked 'Chinese' language checkbox at (287, 316) on input[type='checkbox'][value='Chinese'], label:has-text('Chinese') input
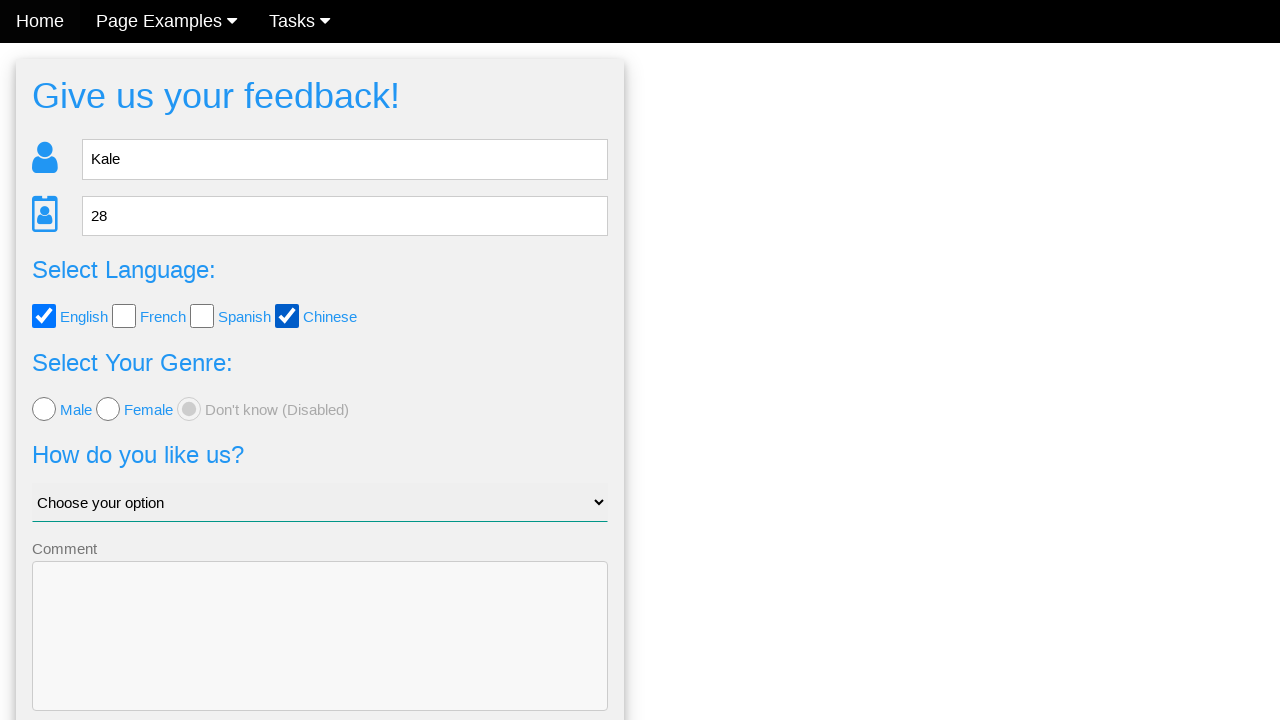

Selected 'Male' gender radio button at (76, 409) on input[type='radio'][value='Male'], label:has-text('Male')
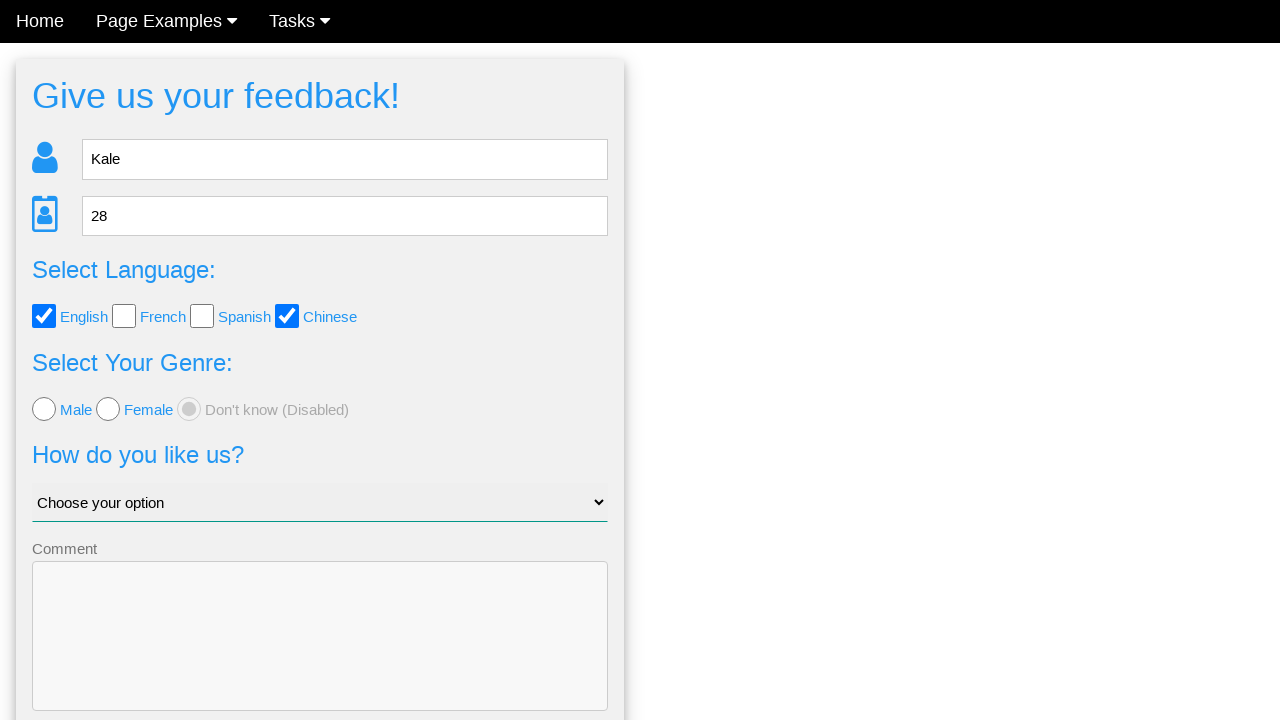

Selected 'Good' rating from dropdown on select
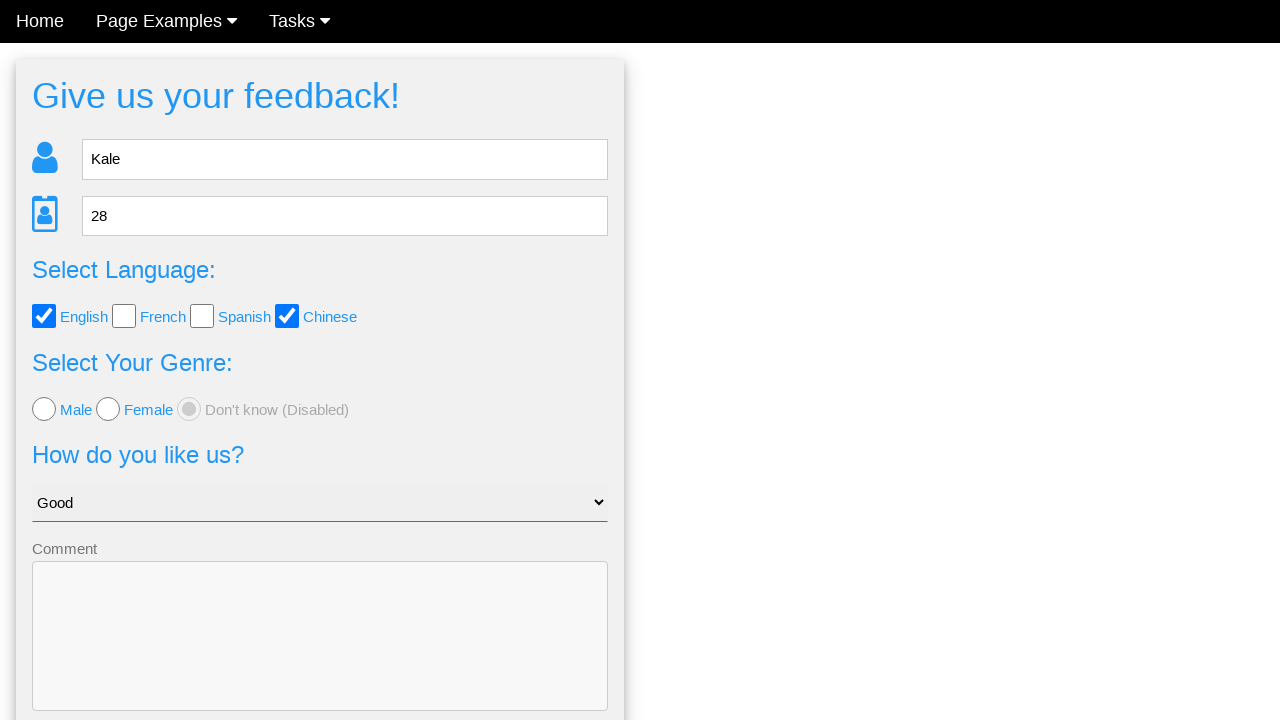

Filled comment field with 'All is good.' on textarea, input[name='comment'], #comment
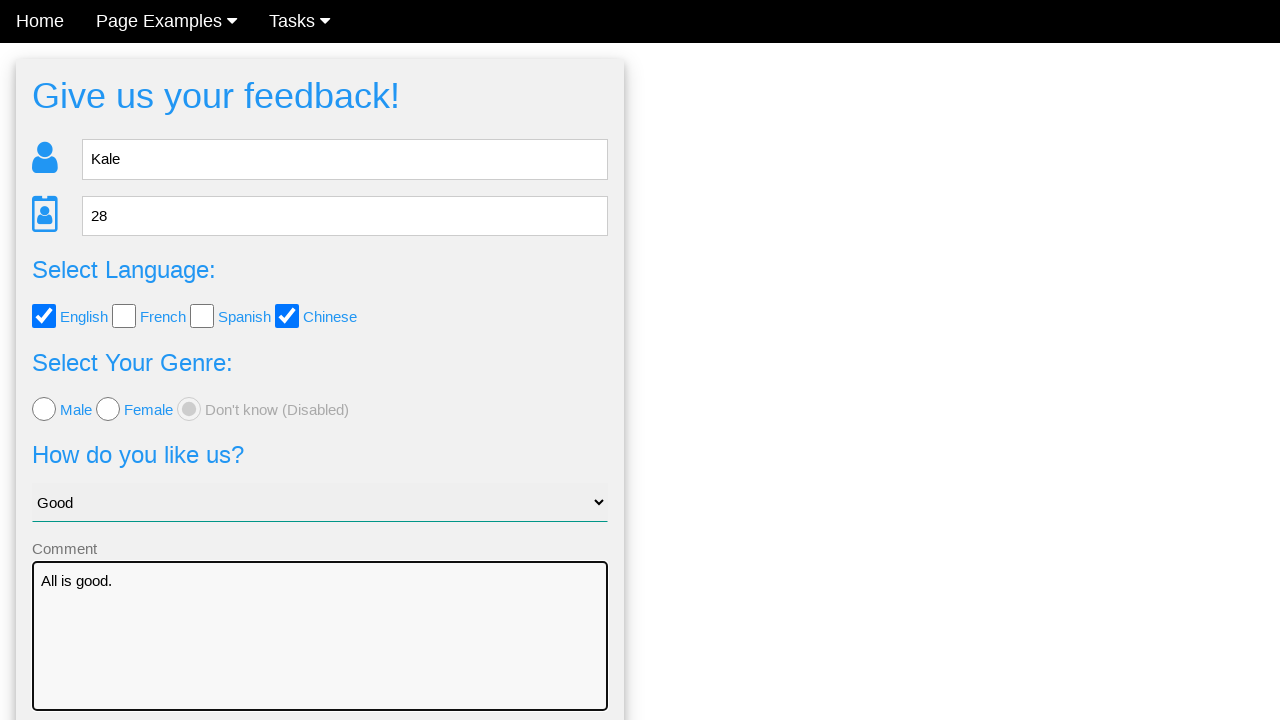

Clicked Send button to submit feedback form at (320, 656) on button:has-text('Send'), input[type='submit'][value='Send']
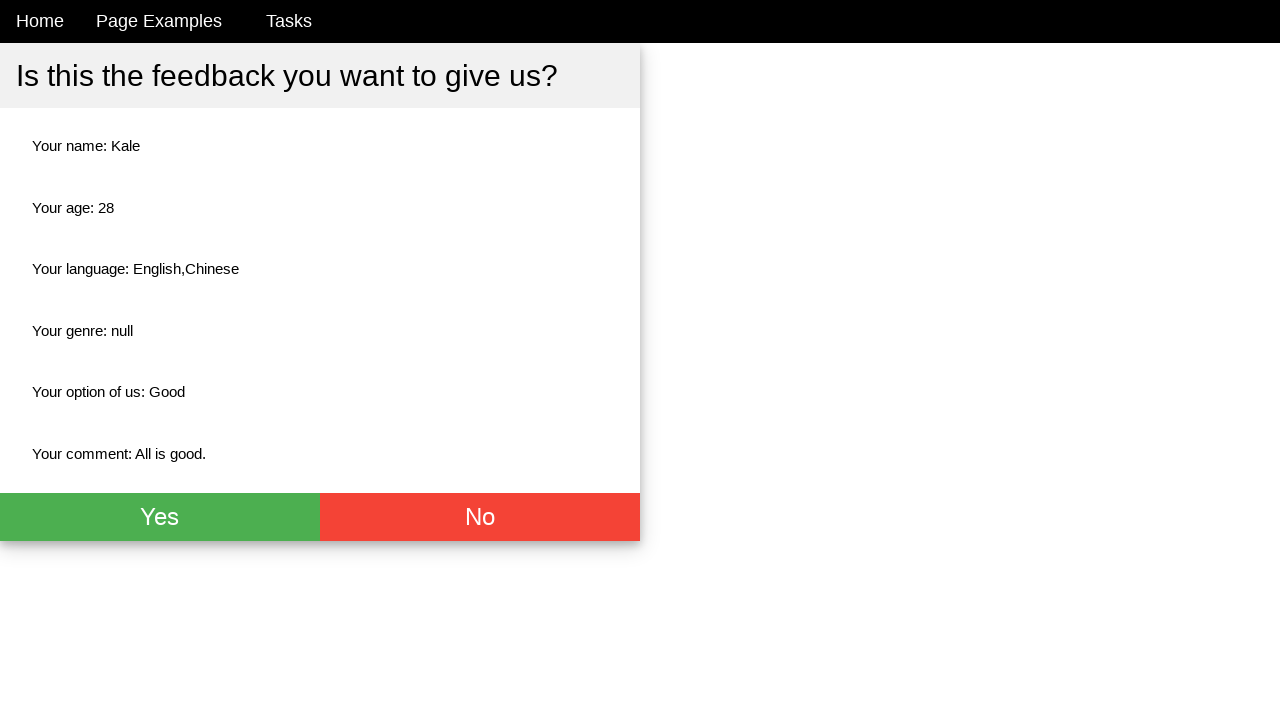

Confirmation page loaded with Yes button
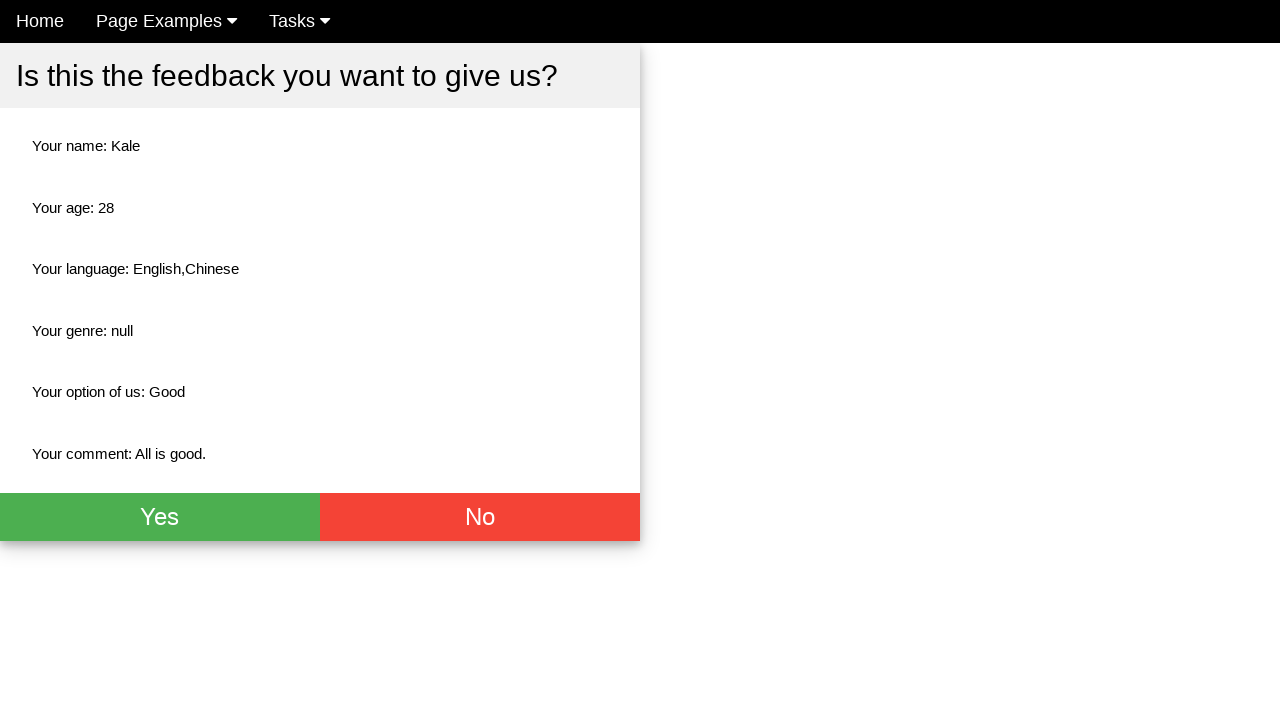

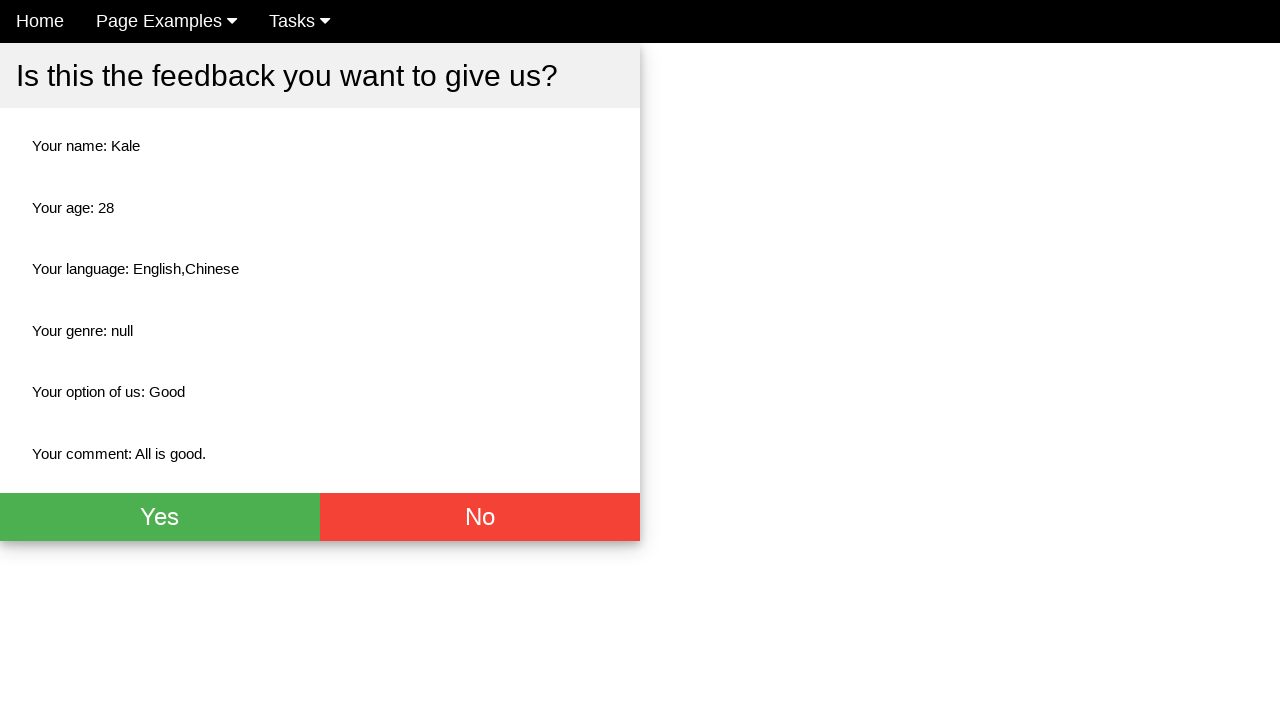